Tests form filling and verifies that both name and email appear in the output container

Starting URL: https://demoqa.com/text-box

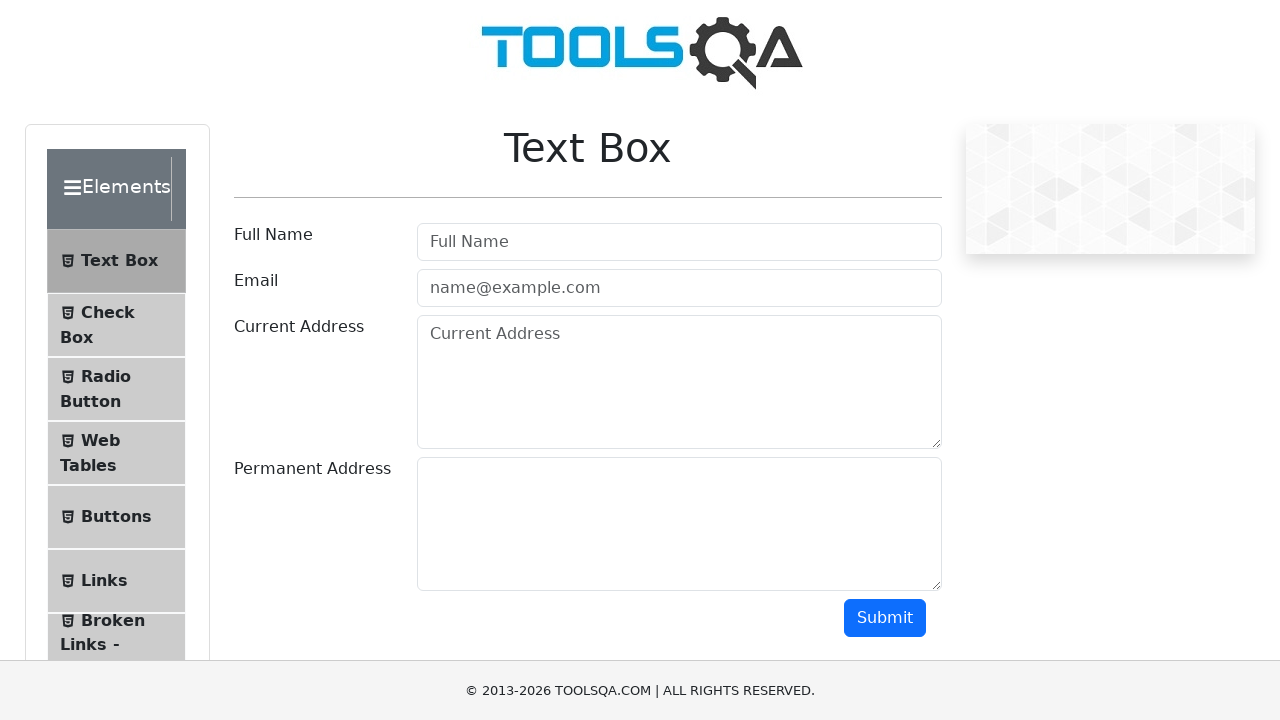

Filled username field with 'alex' on #userName
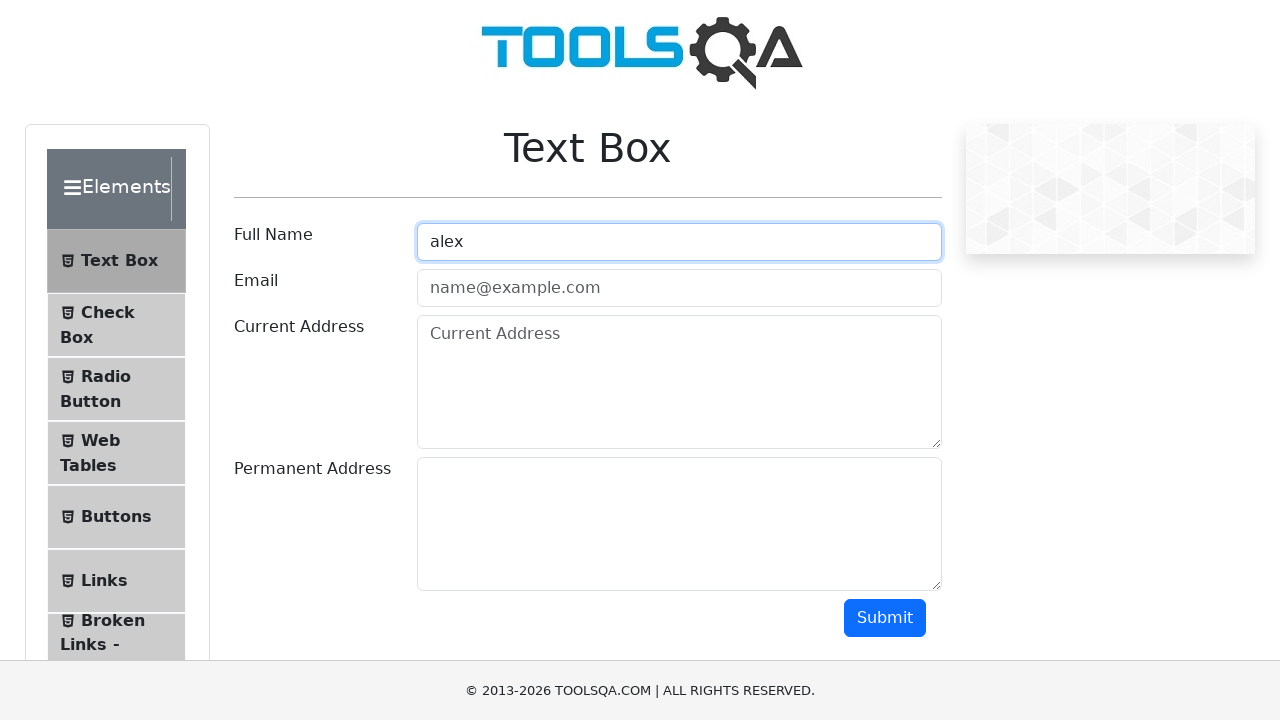

Filled email field with 'aa@aa.aa' on #userEmail
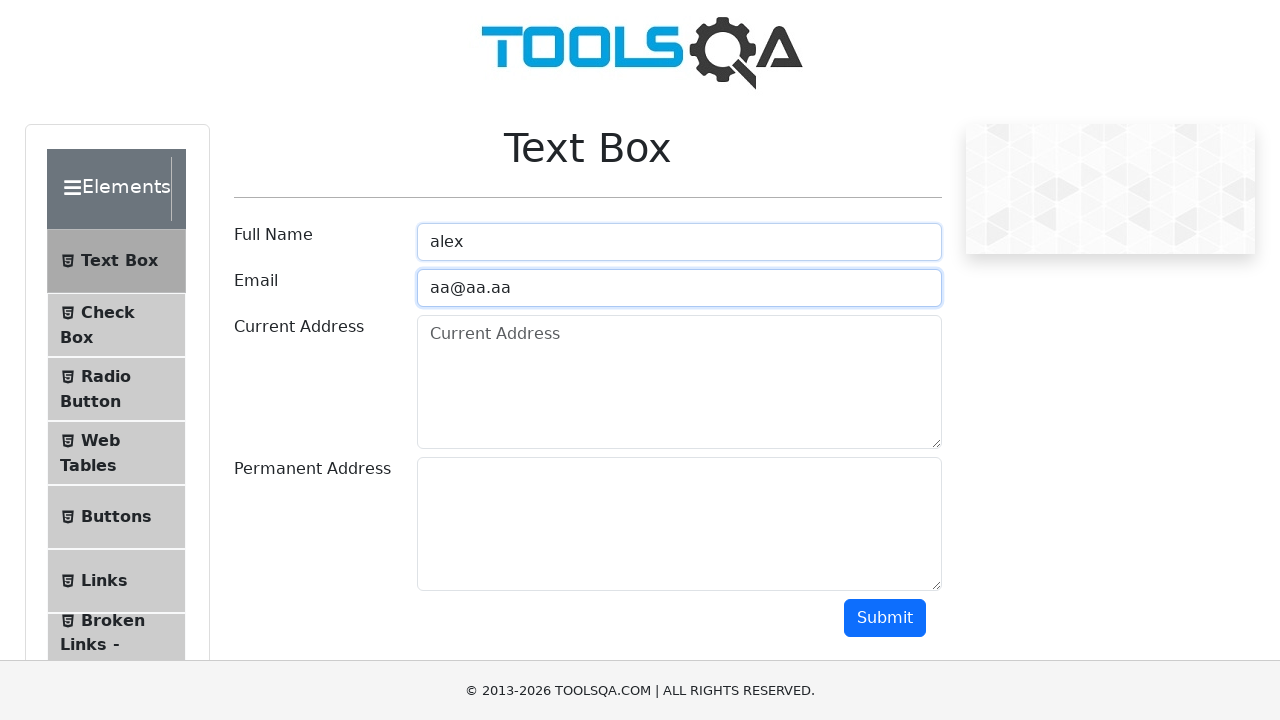

Filled current address field with '1234' on #currentAddress
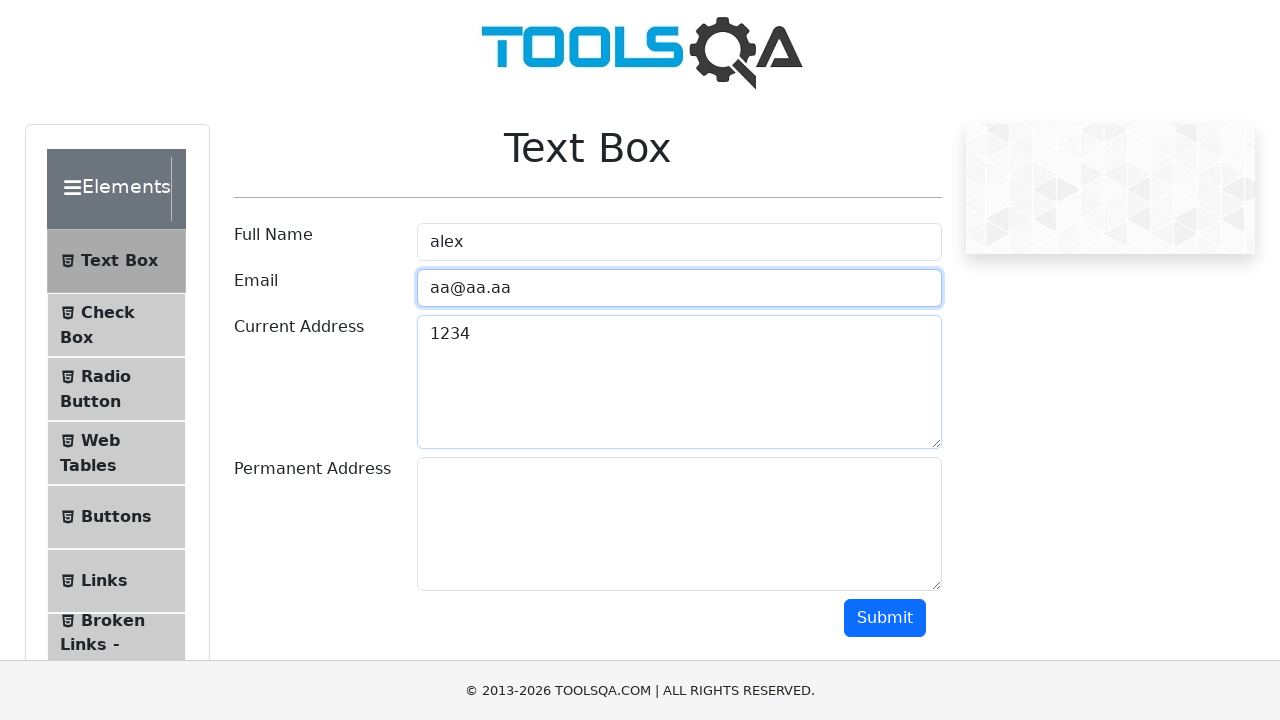

Filled permanent address field with '54321' on #permanentAddress
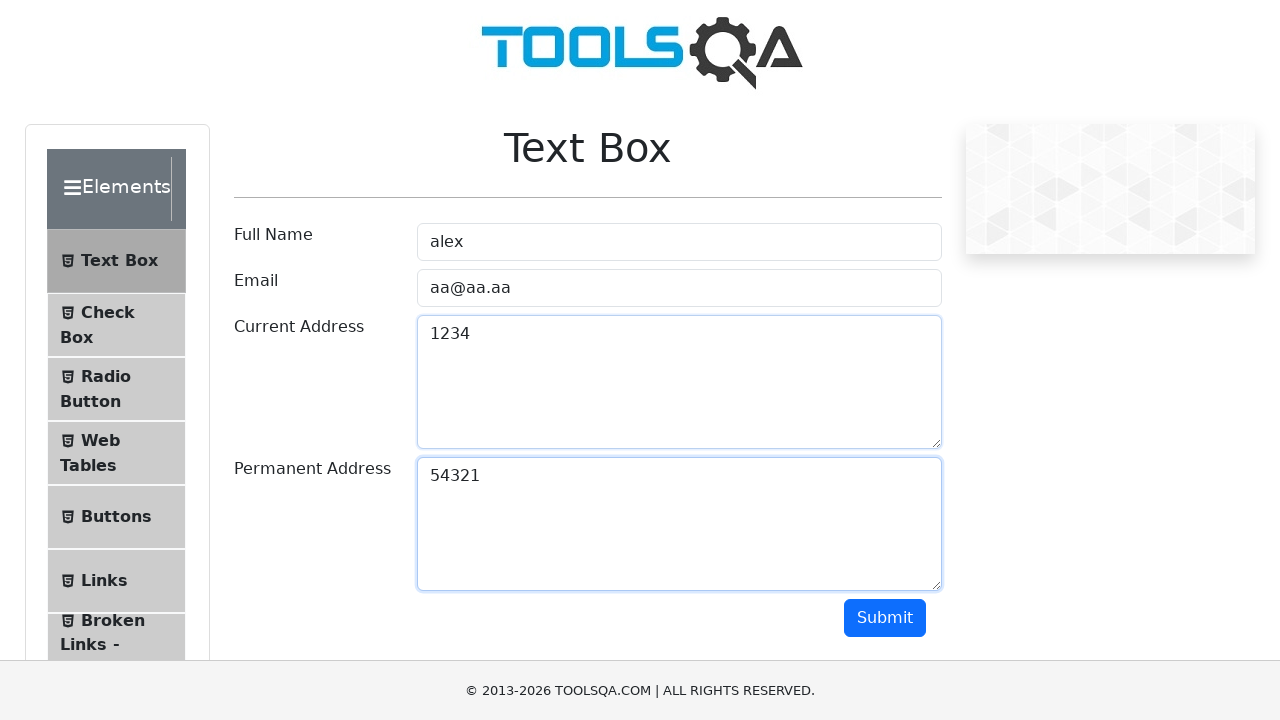

Clicked submit button at (885, 618) on #submit
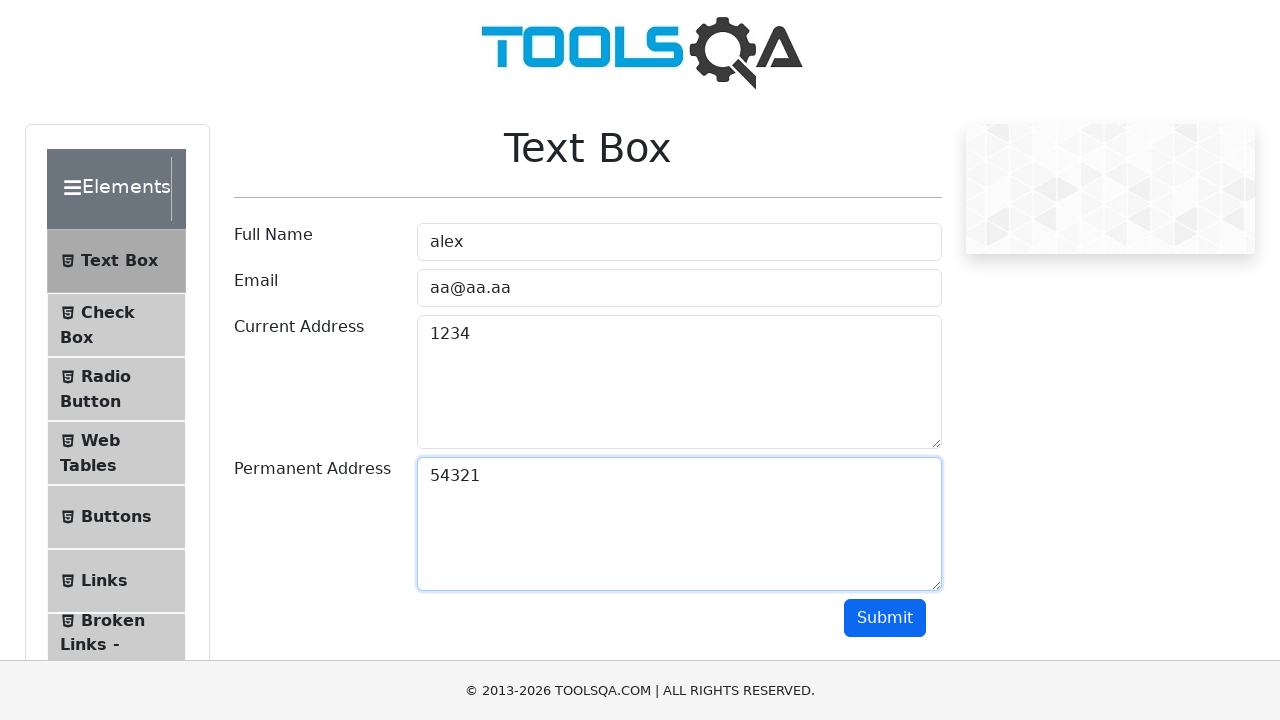

Verified output container displays name 'alex'
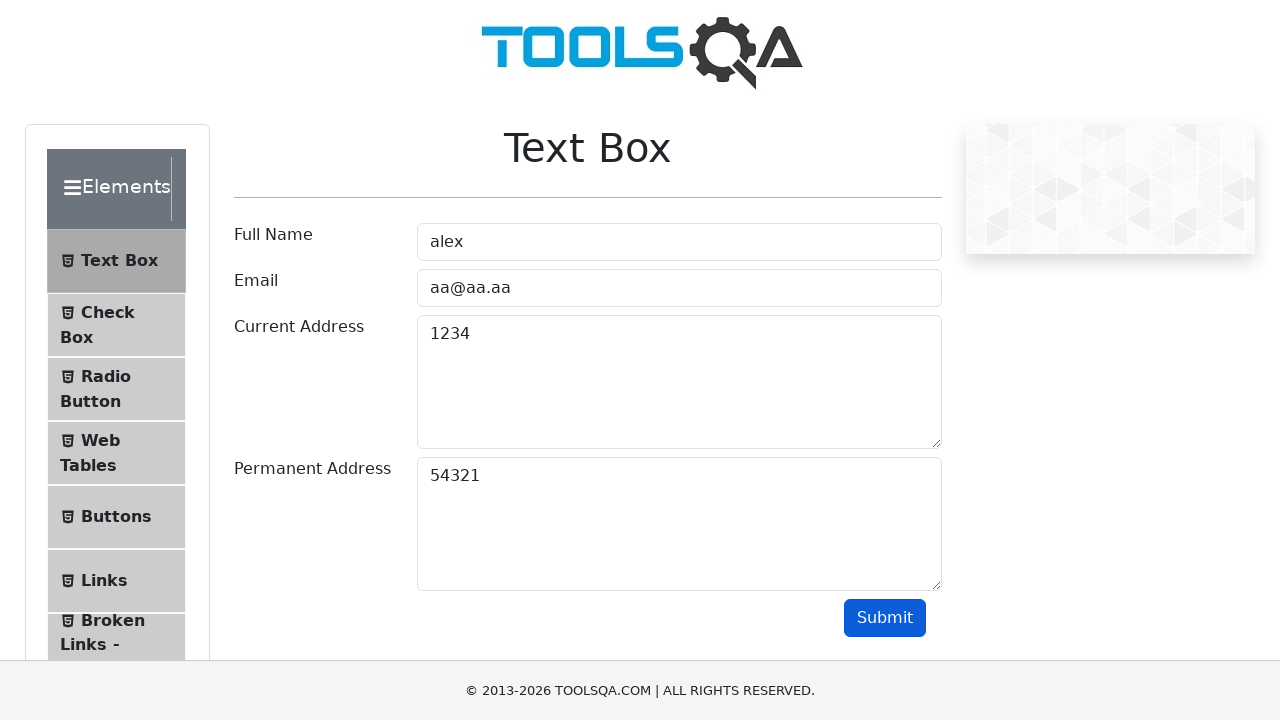

Verified output container displays email 'aa@aa.aa'
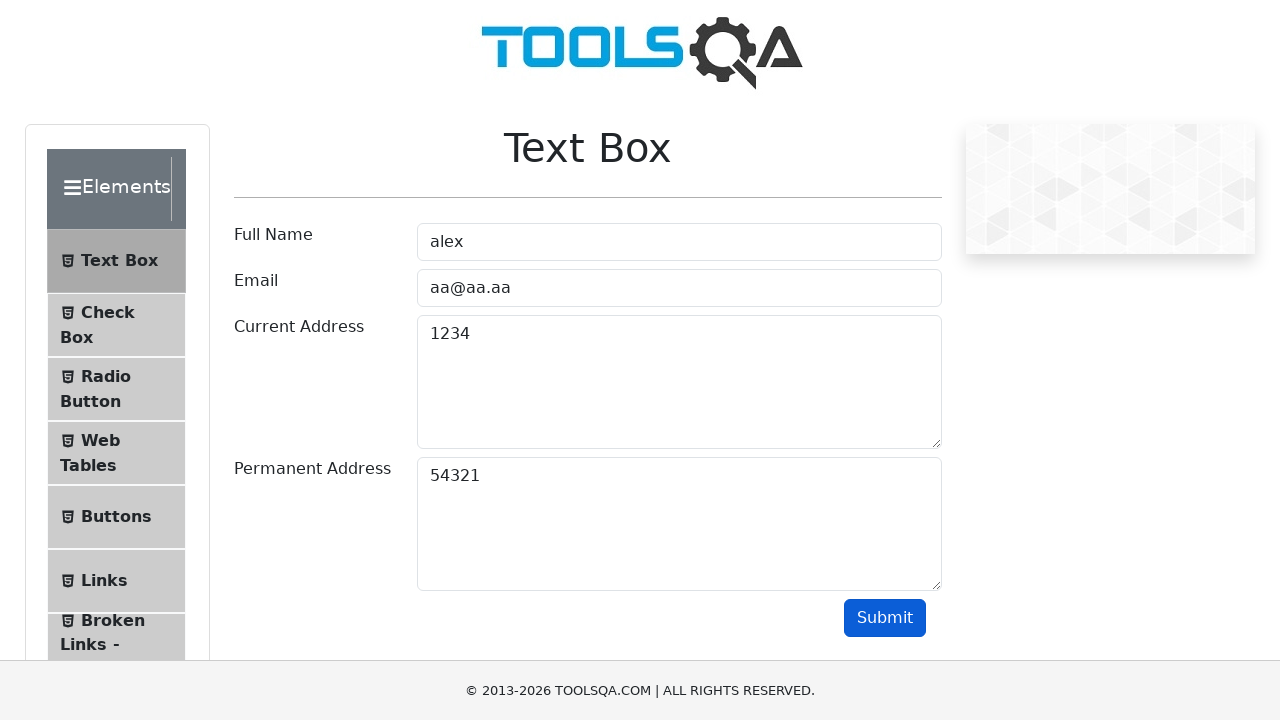

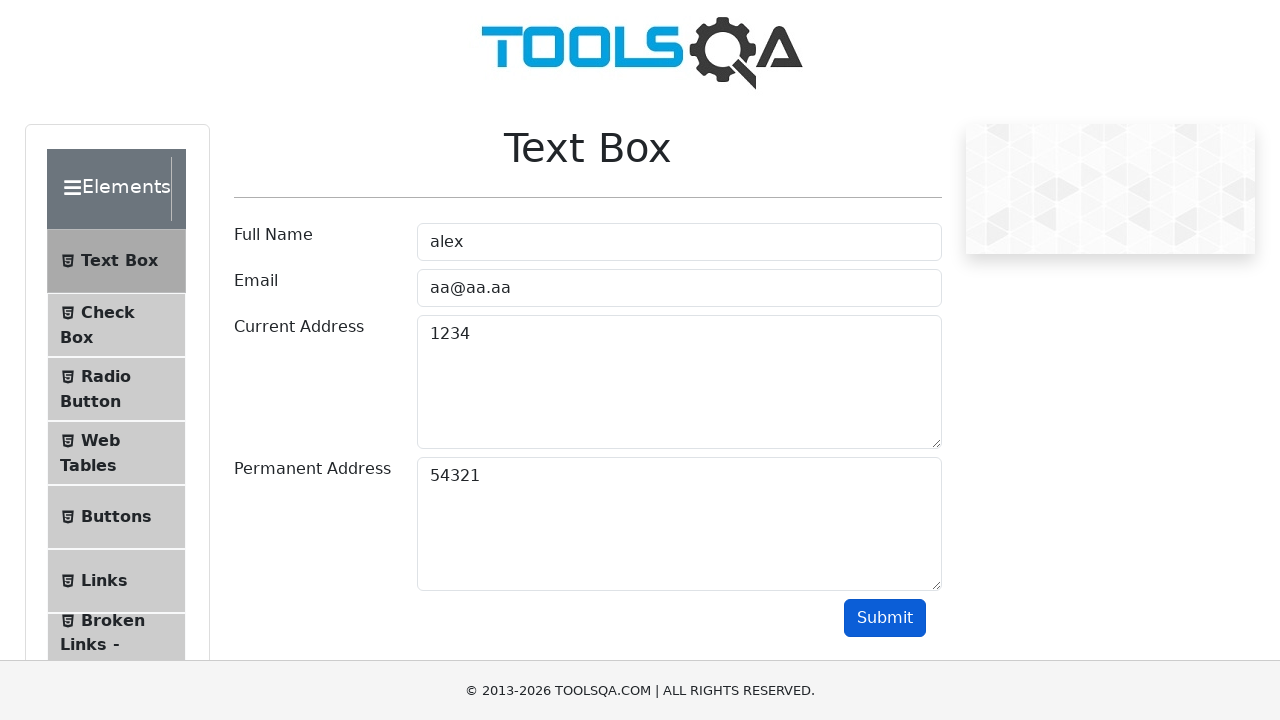